Tests auto-suggest dropdown functionality by typing partial text and selecting a matching option from the dropdown list

Starting URL: https://rahulshettyacademy.com/dropdownsPractise/

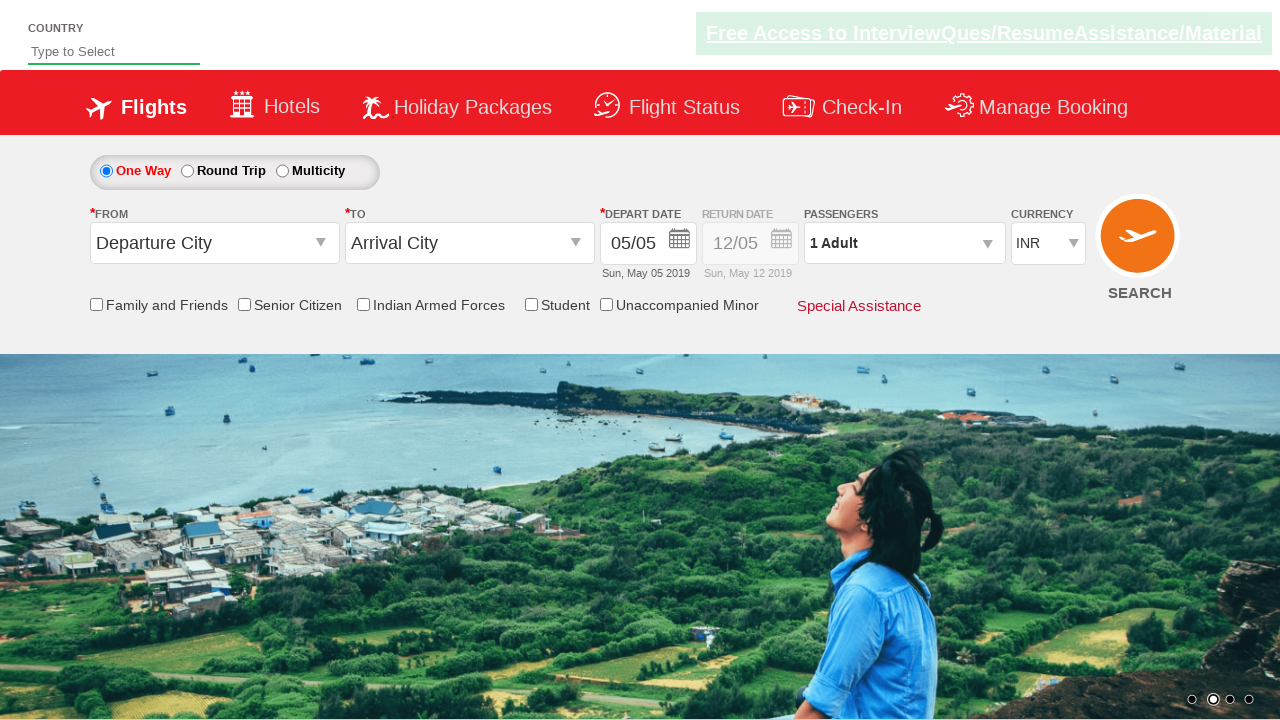

Navigated to the dropdowns practice page
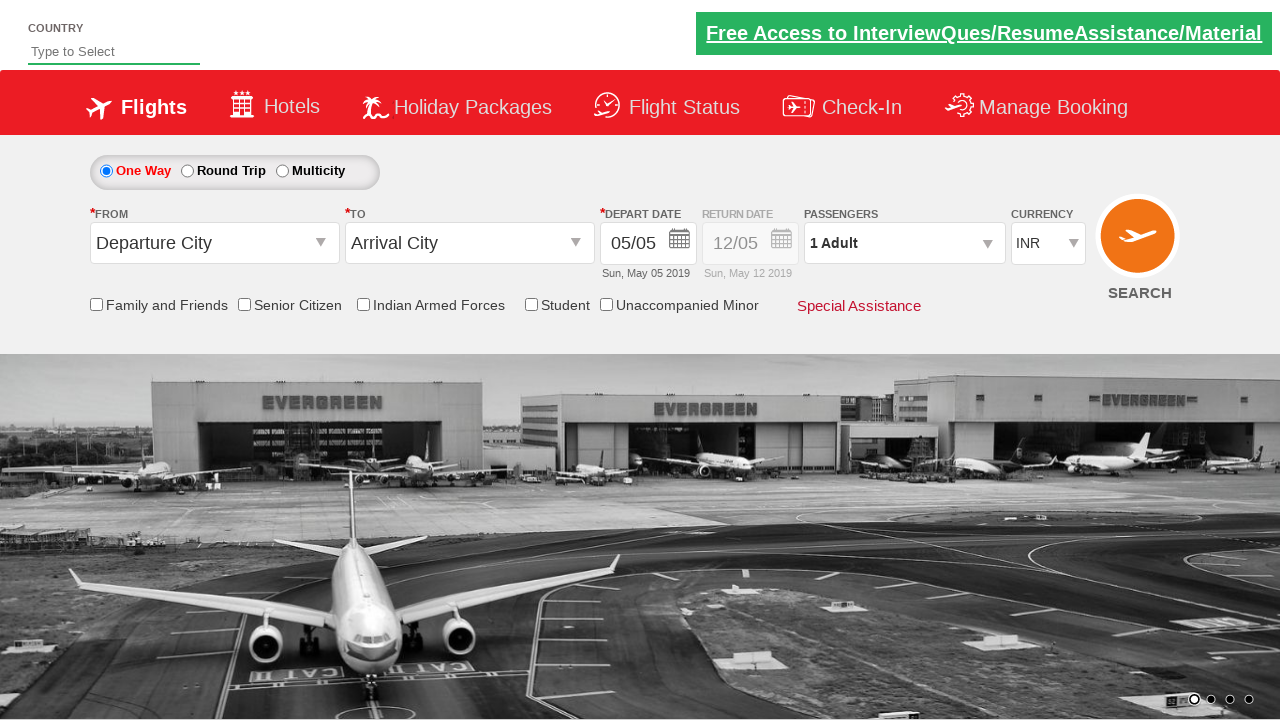

Typed 'ind' in the autosuggest field on #autosuggest
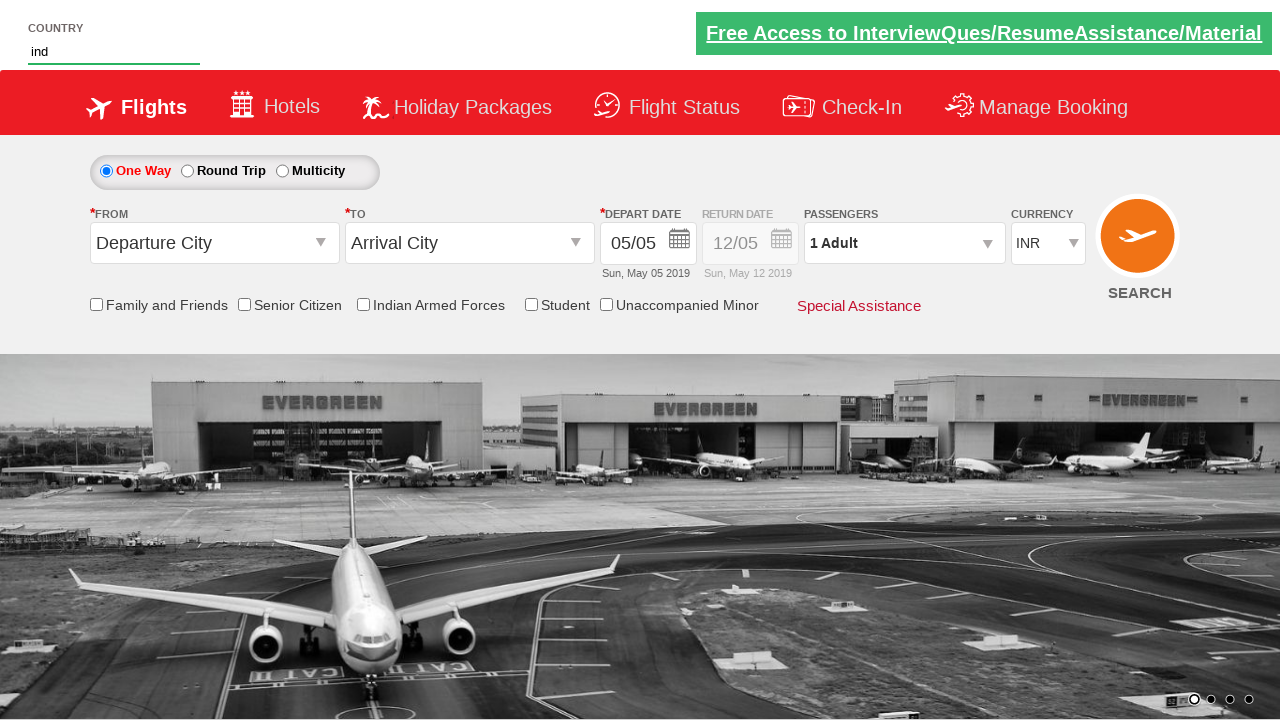

Dropdown options appeared
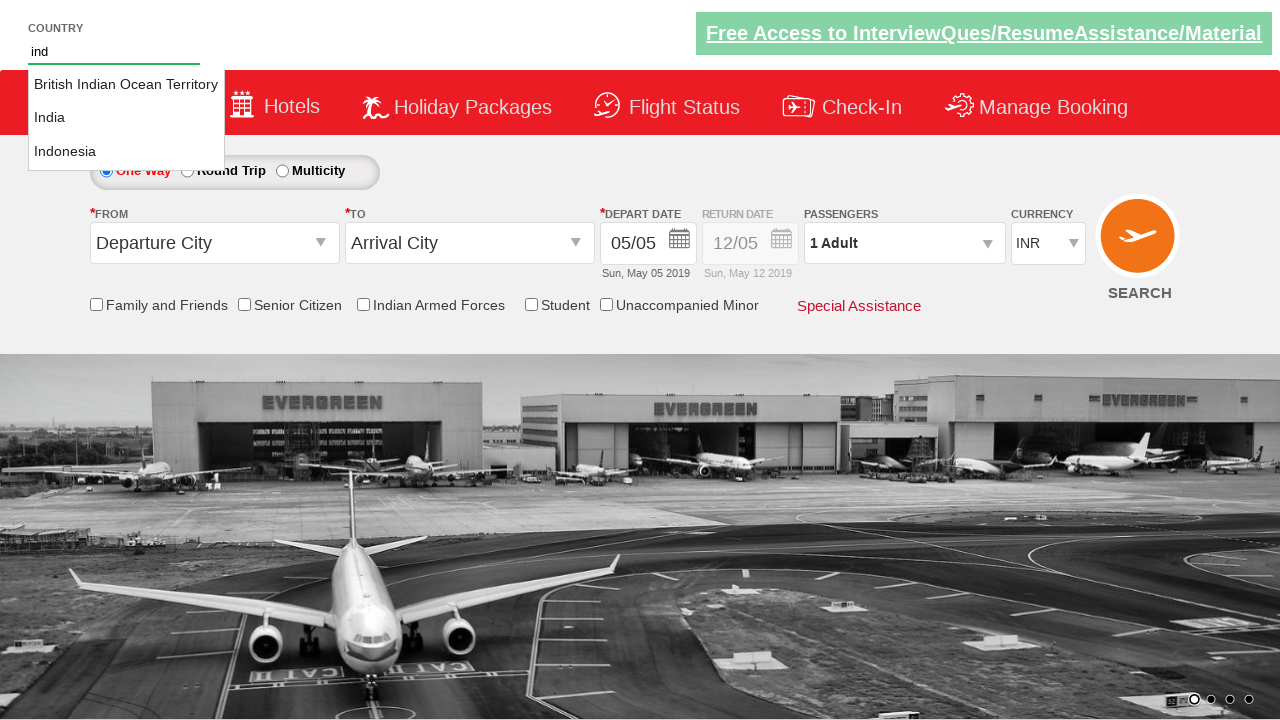

Selected 'India' from the dropdown list at (126, 118) on li[class='ui-menu-item'] a[class='ui-corner-all'] >> nth=1
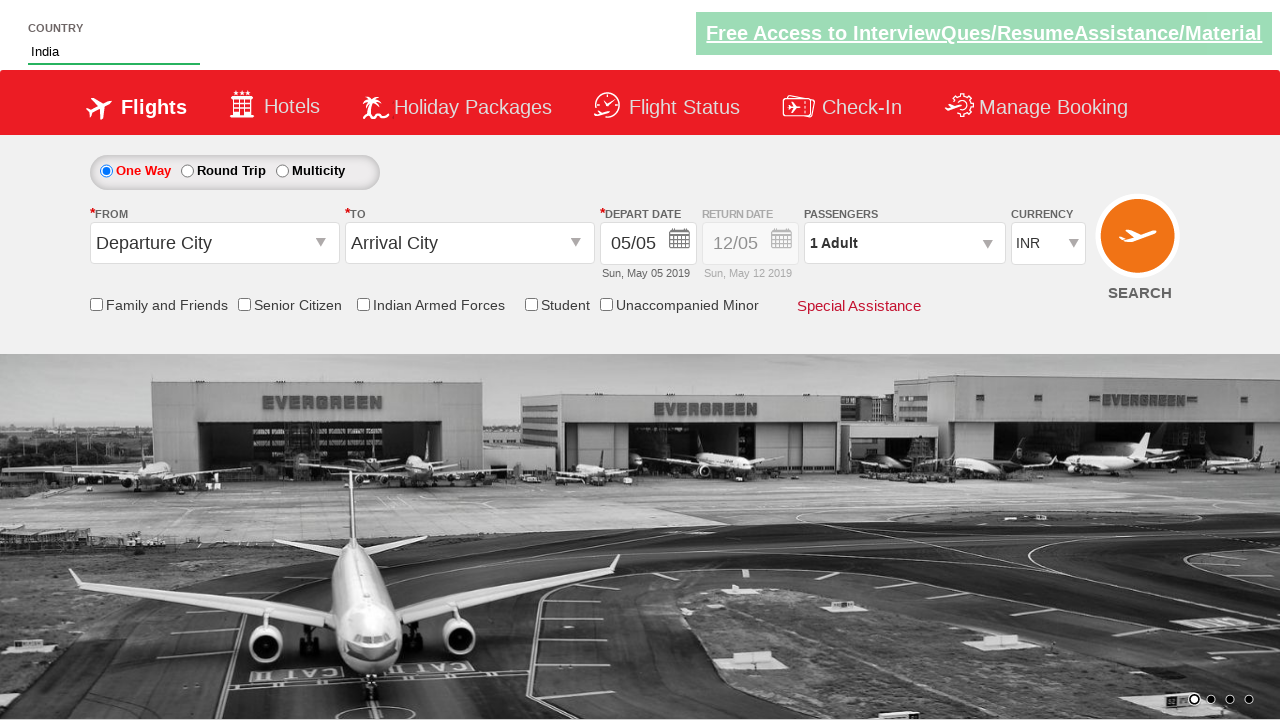

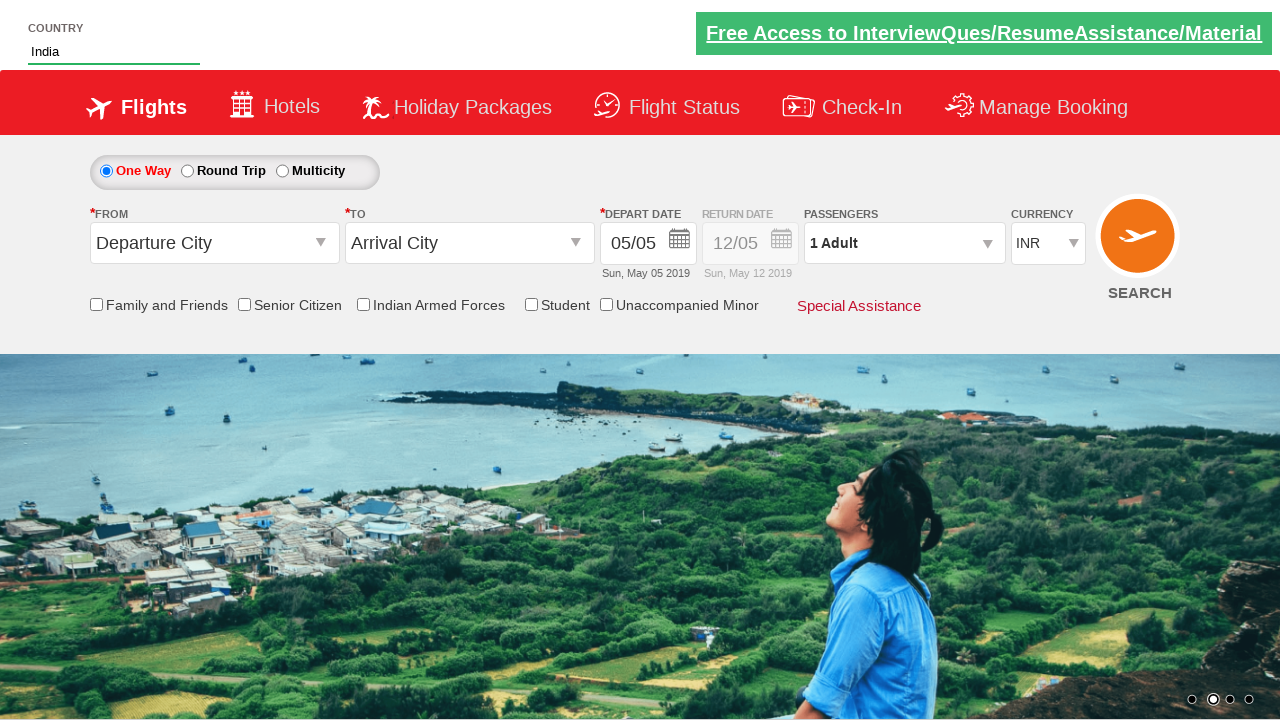